Tests the search functionality on Zero Bank website by entering a search term and submitting

Starting URL: http://zero.webappsecurity.com/

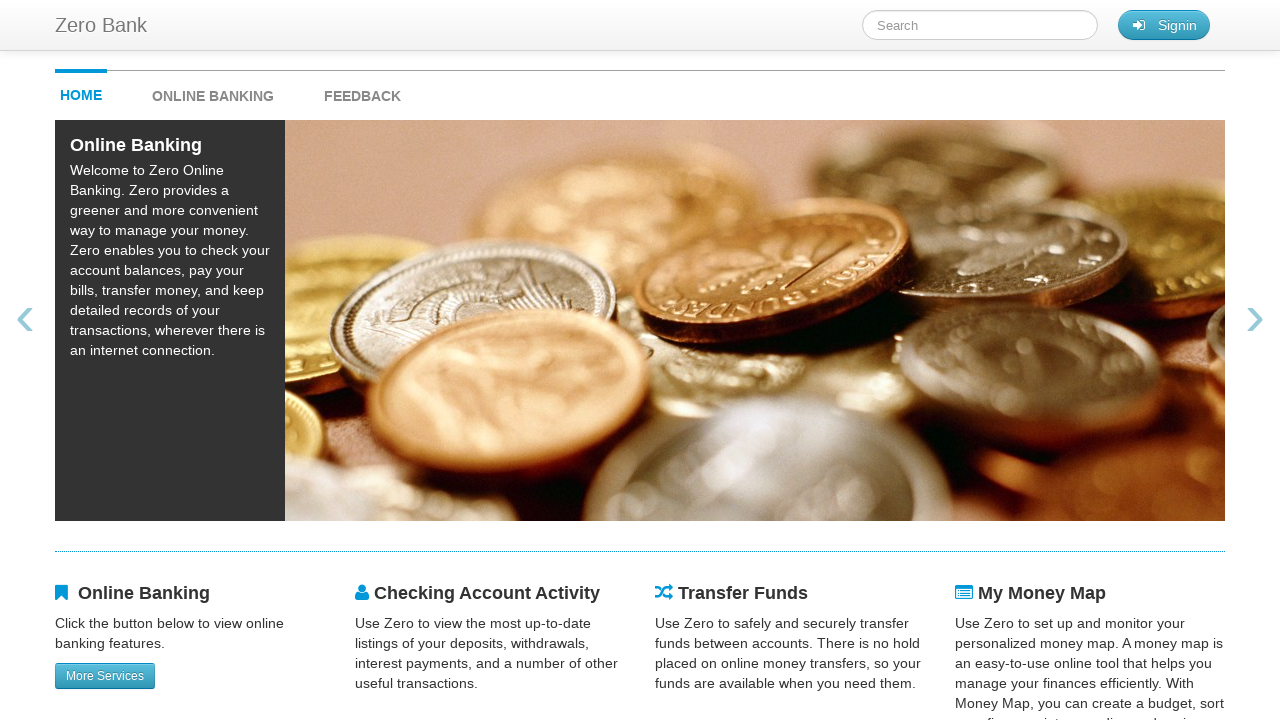

Filled search field with 'Online banking' on #searchTerm
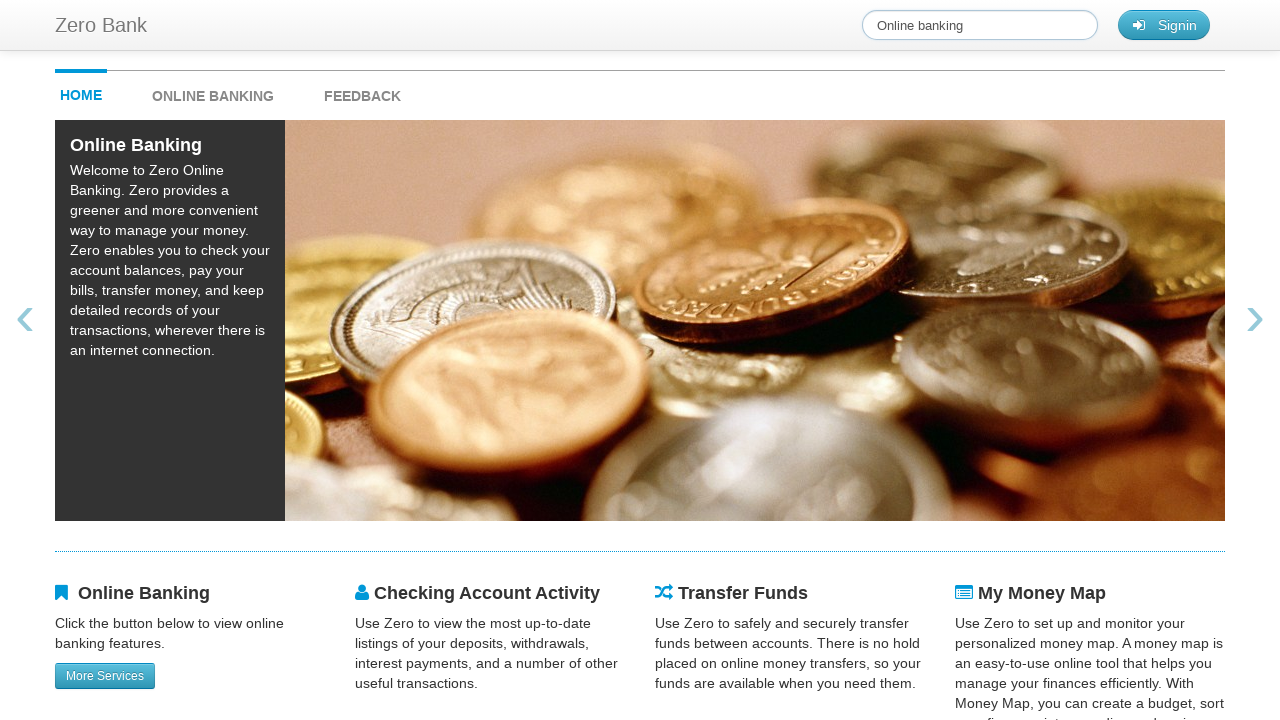

Pressed Enter to submit search on #searchTerm
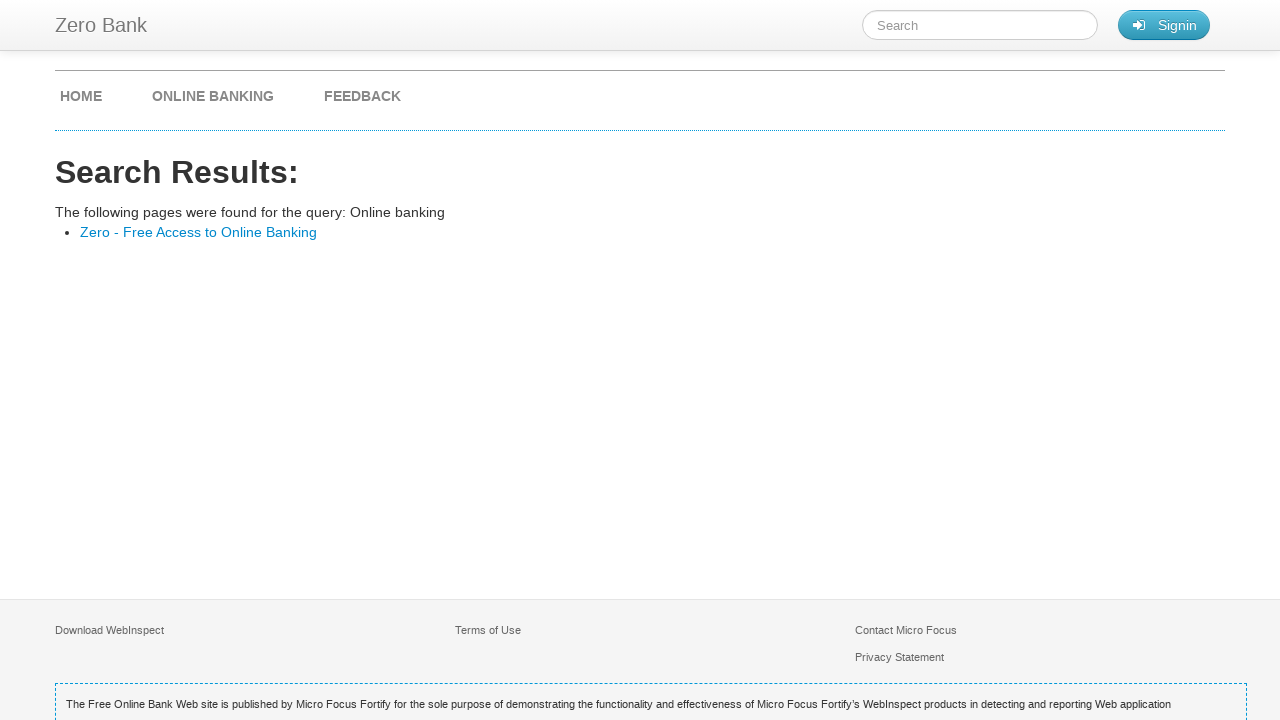

Page content loaded after search submission
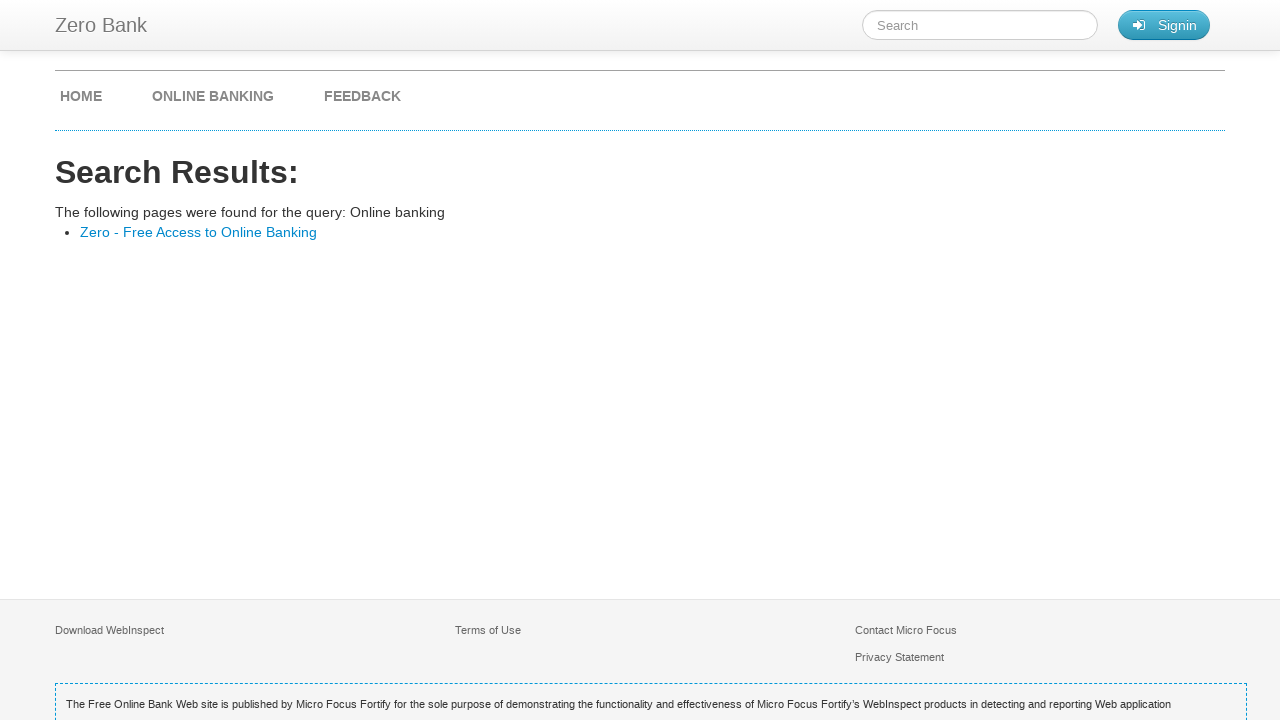

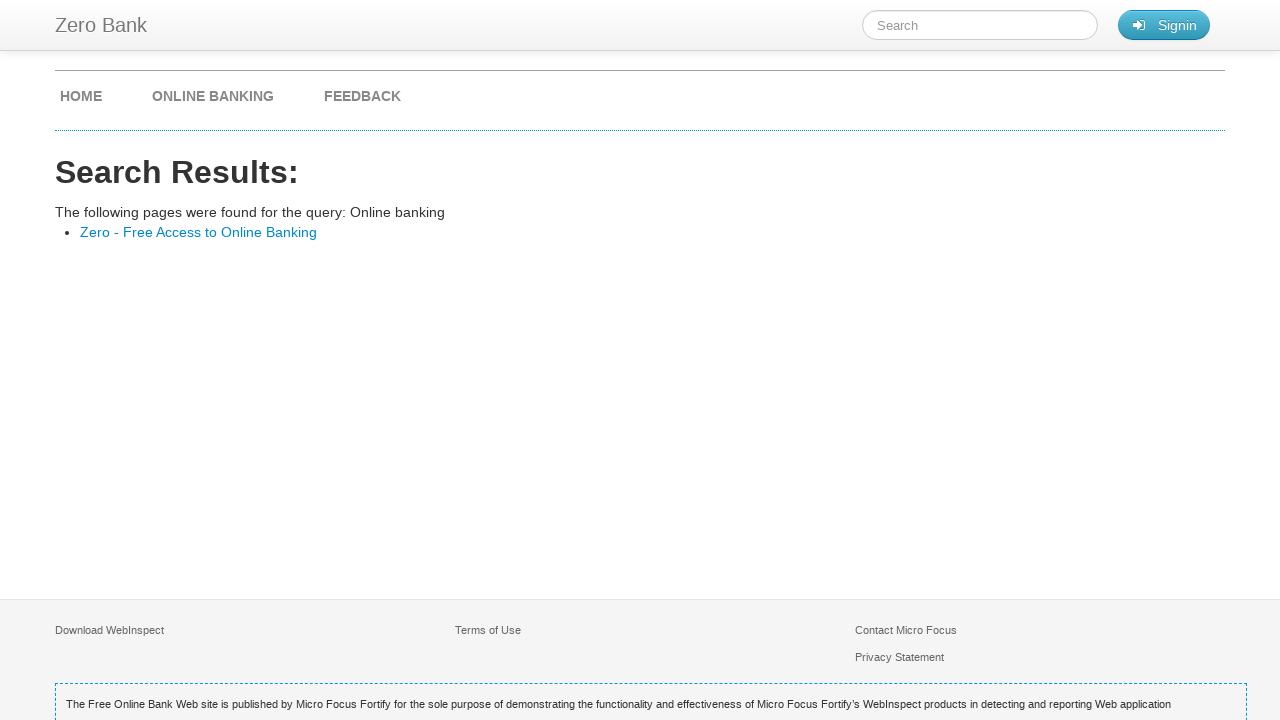